Tests browser navigation by visiting two websites and using back/forward browser buttons to navigate between them

Starting URL: https://www.techwithtim.net/

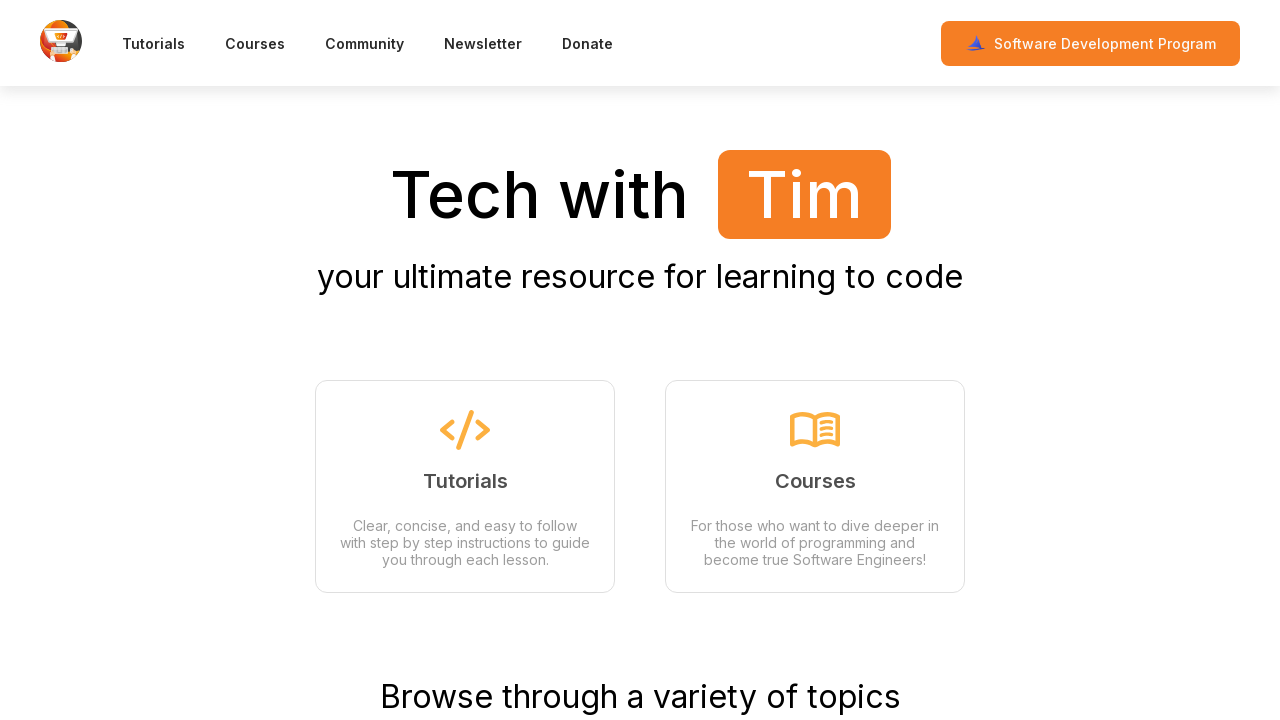

Navigated to https://www.techwithtim.net/
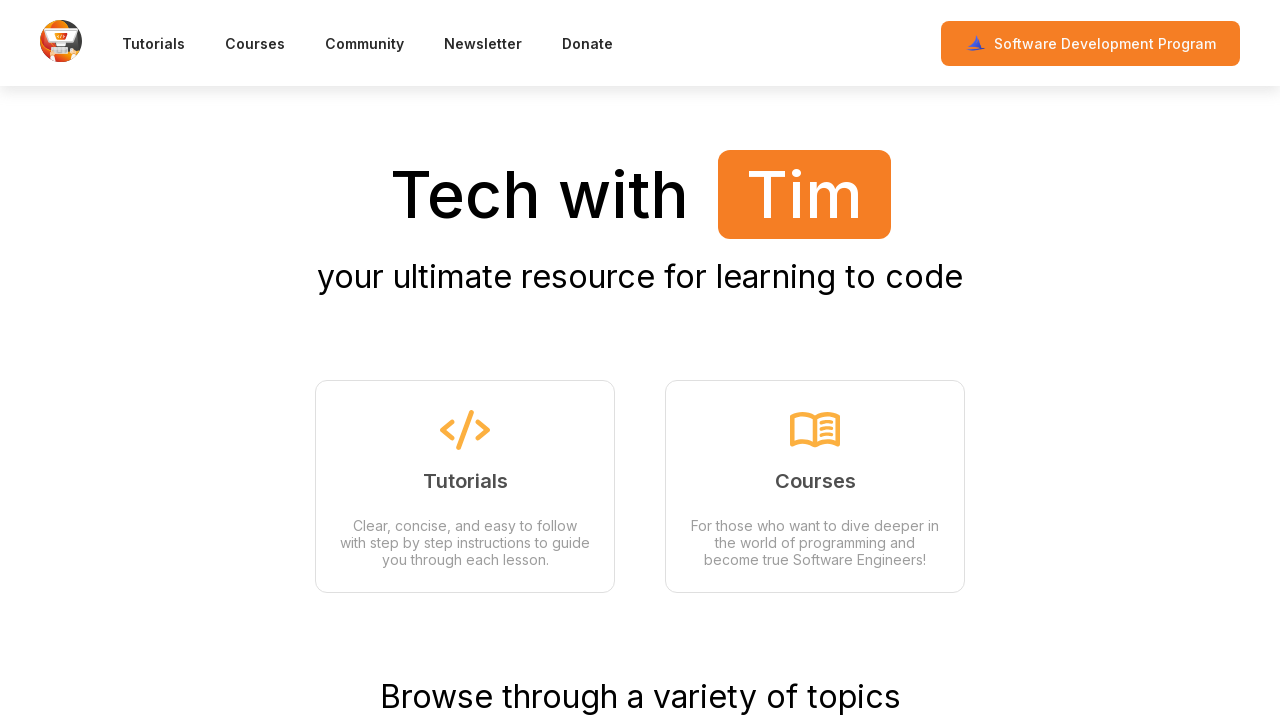

Navigated to https://www.selenium.dev/
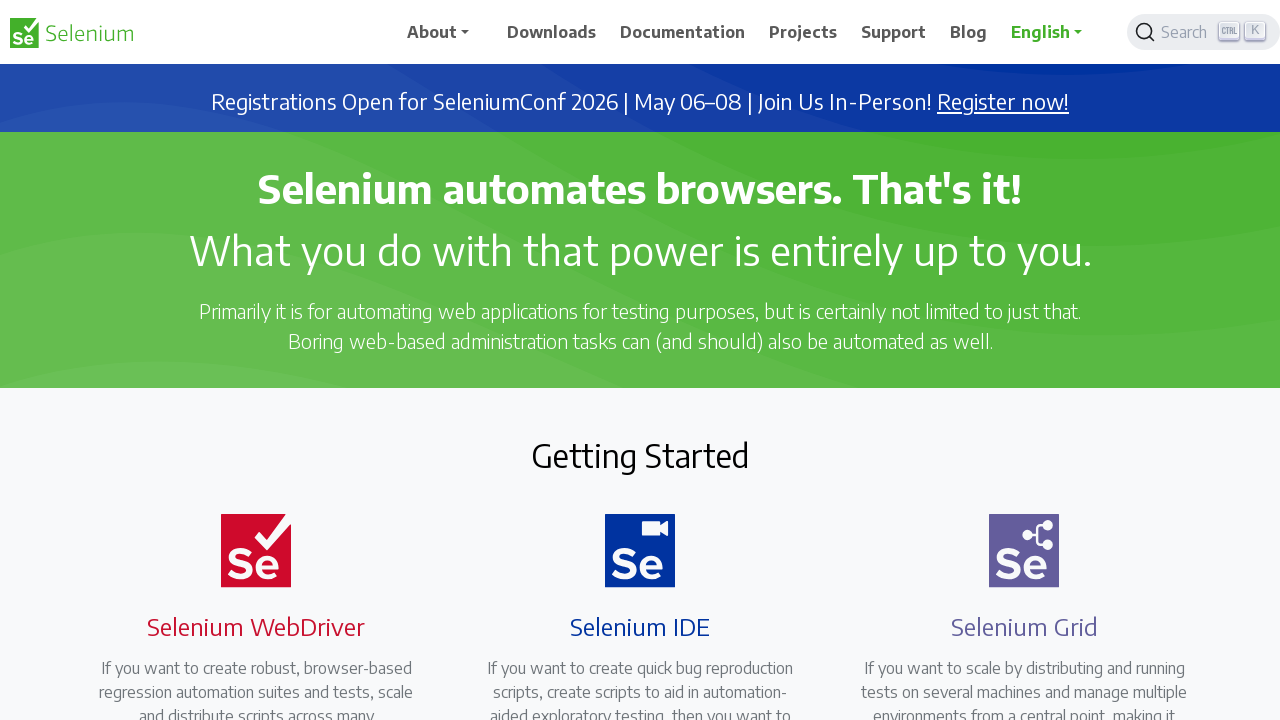

Clicked browser back button to return to https://www.techwithtim.net/
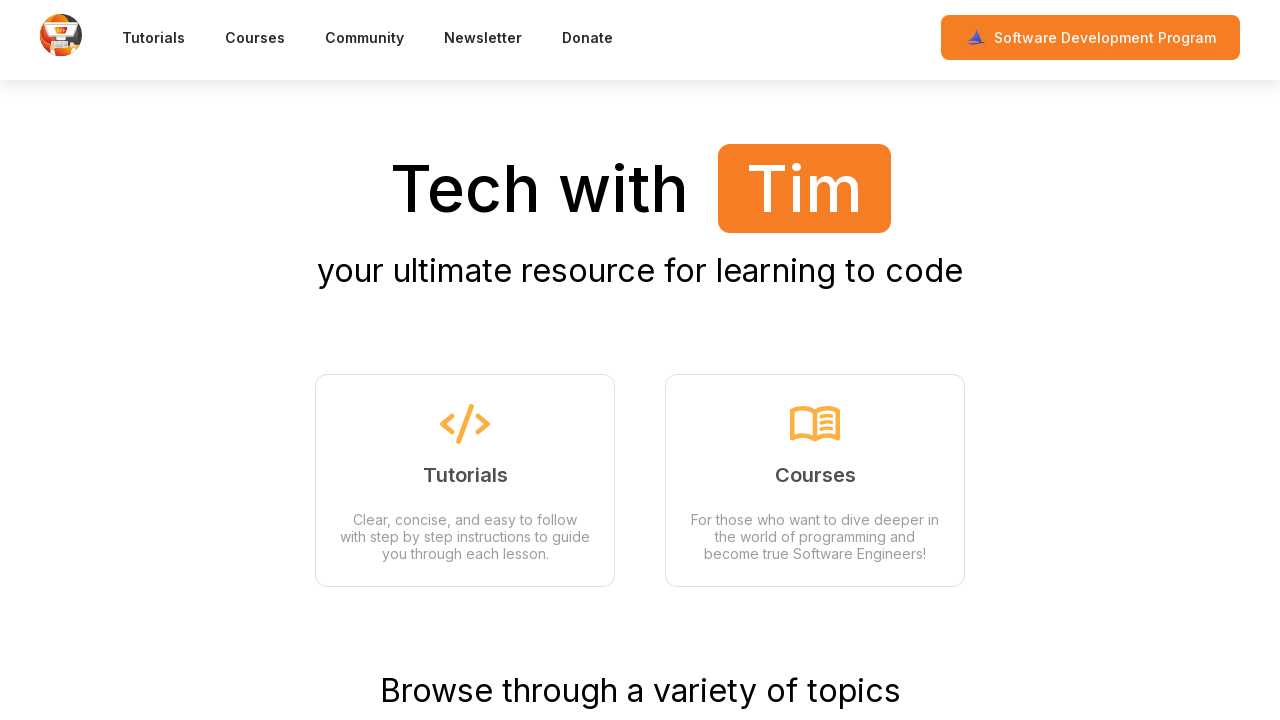

Clicked browser forward button to return to https://www.selenium.dev/
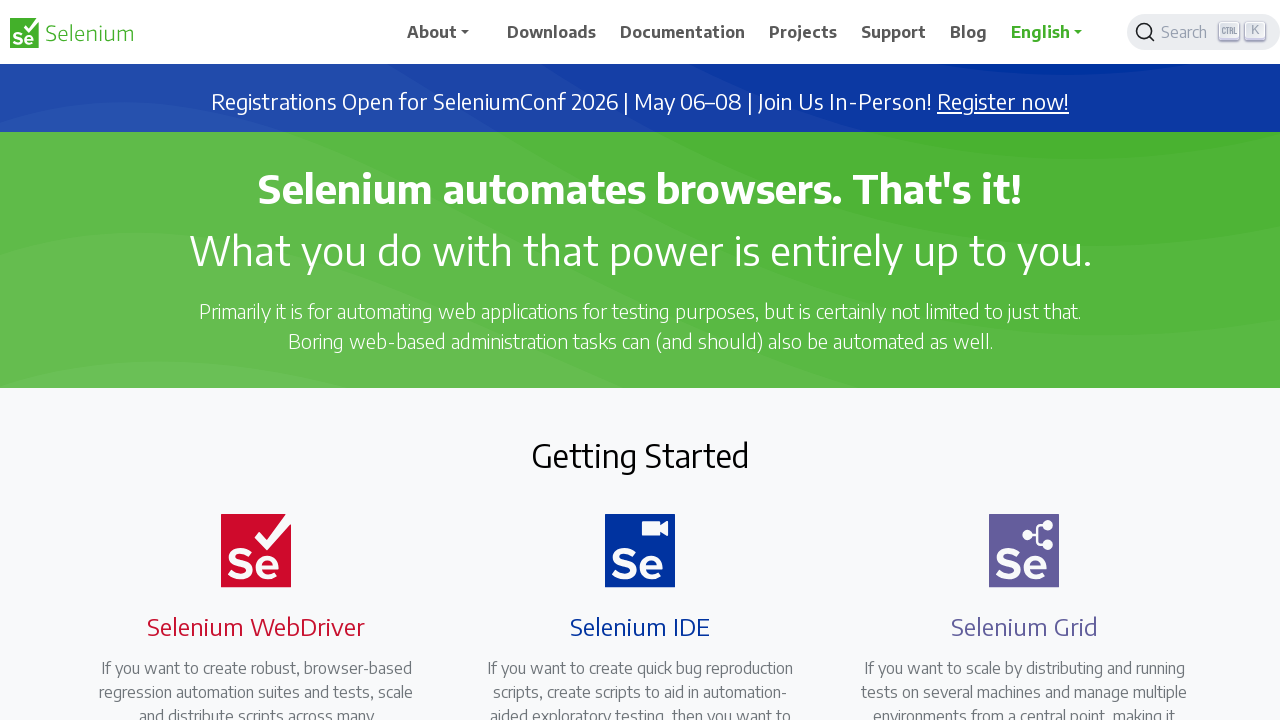

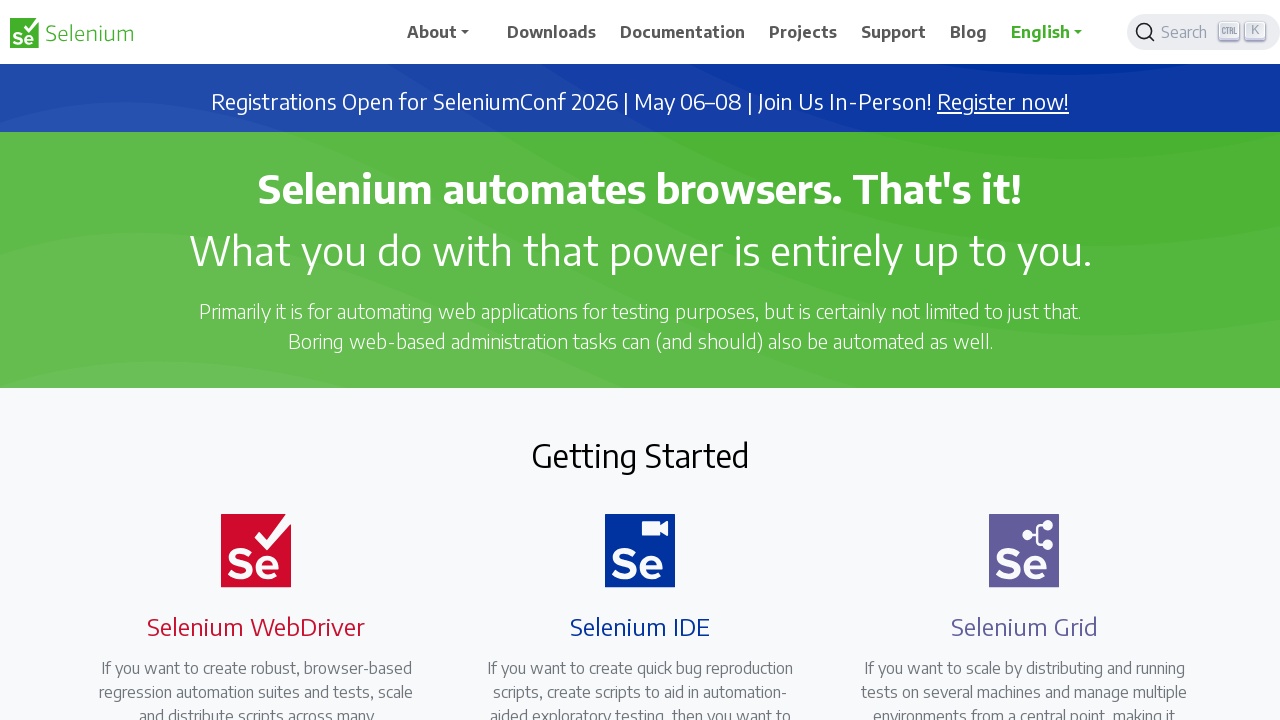